Navigates to the Hovers page and hovers over each of the three images to reveal the hidden text.

Starting URL: https://the-internet.herokuapp.com/

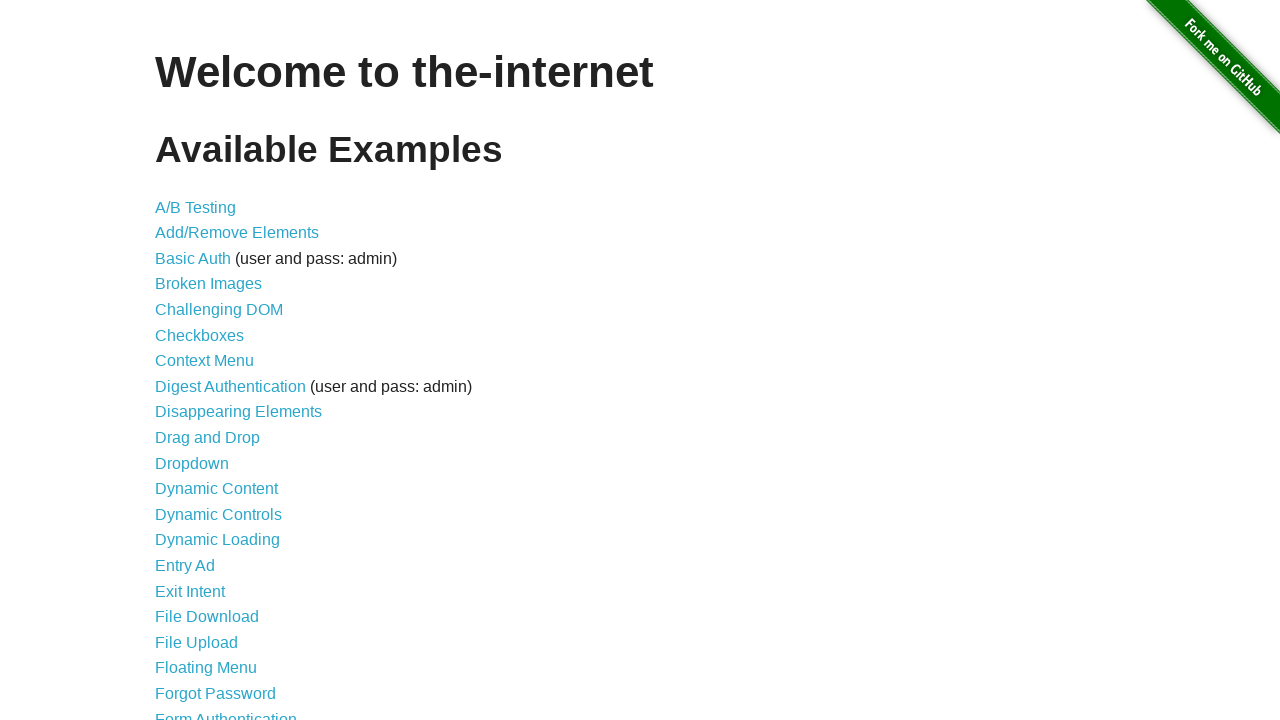

Clicked on Hovers link at (180, 360) on xpath=//a[@href='/hovers']
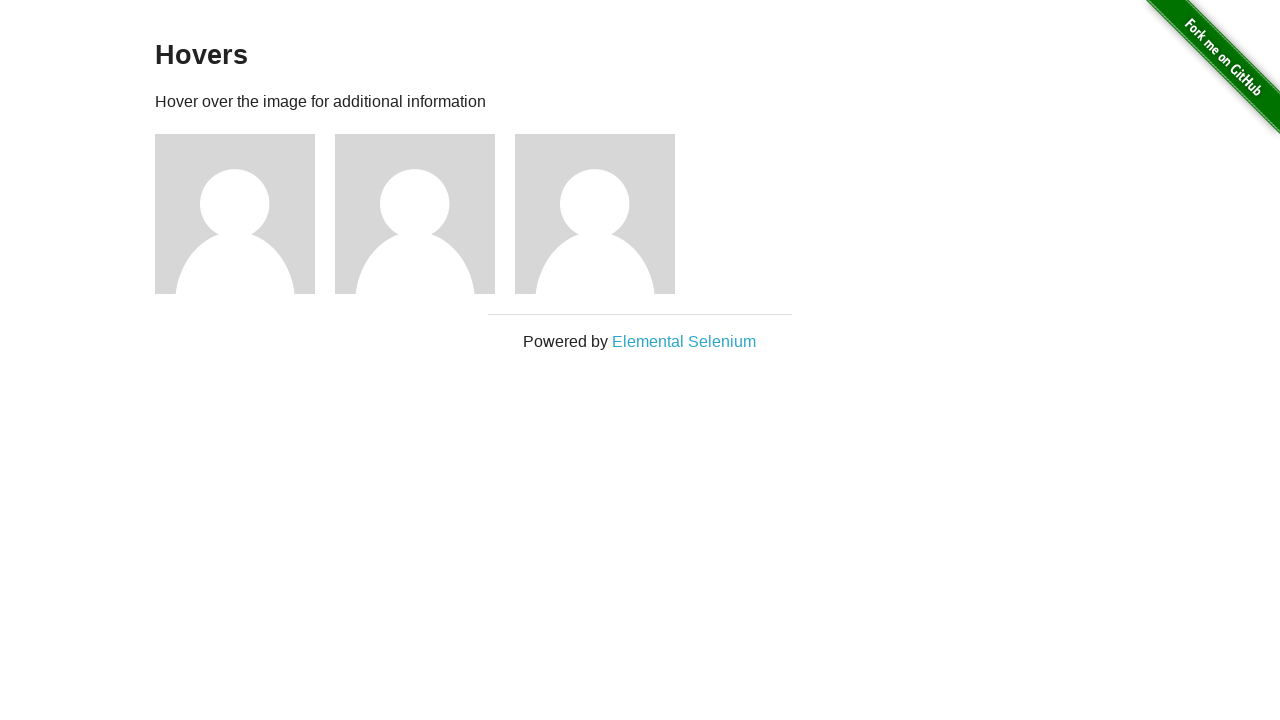

Navigated to Hovers page
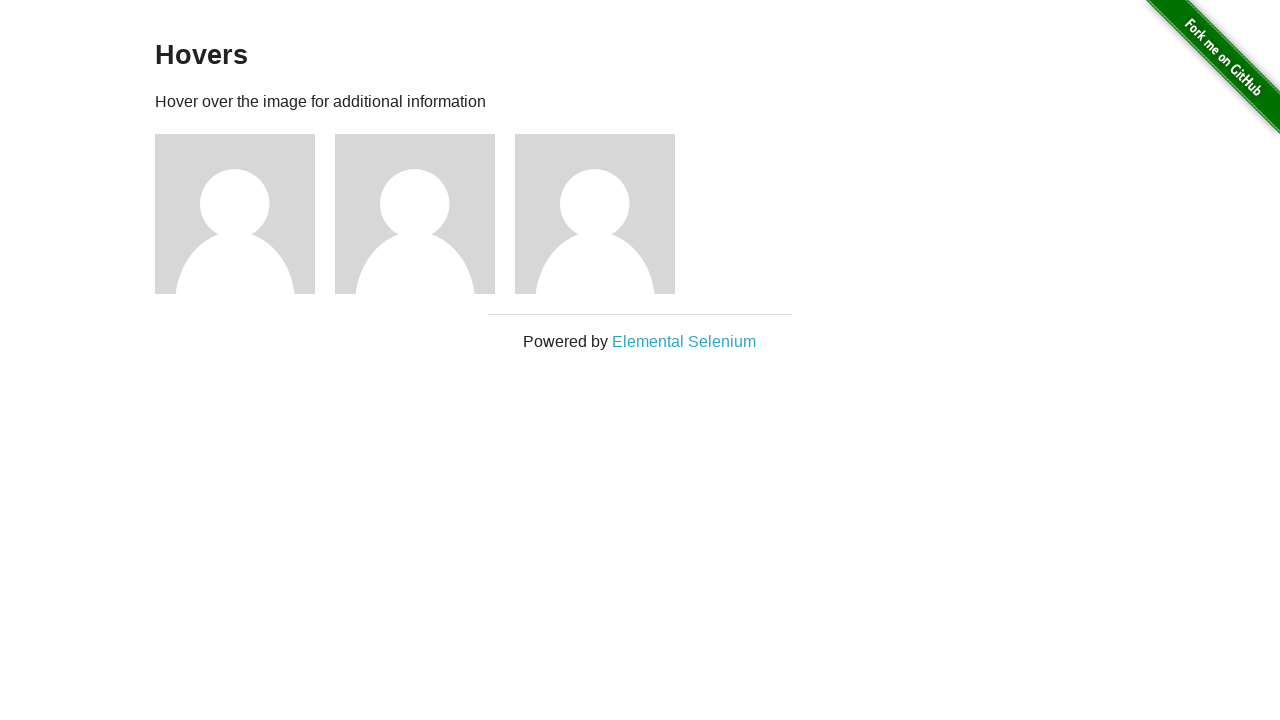

Hovered over image 1 at (245, 214) on //div[@class='figure'][1]
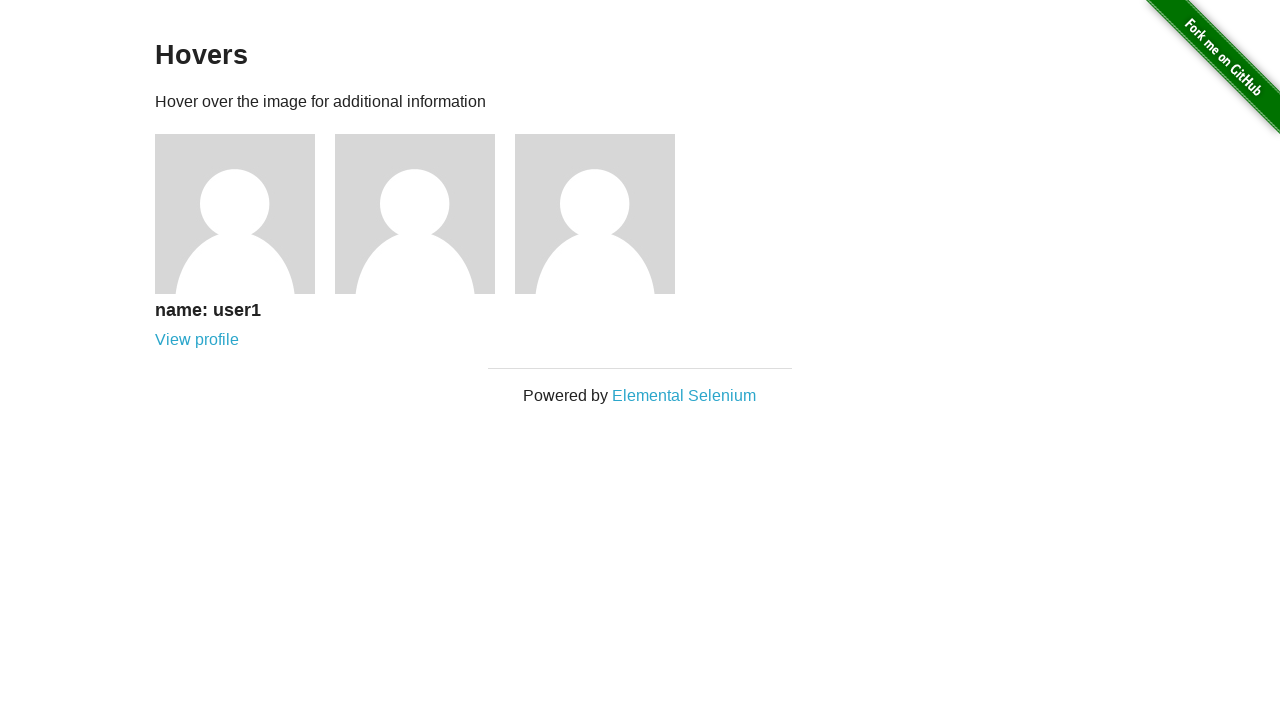

Hidden text appeared on image 1
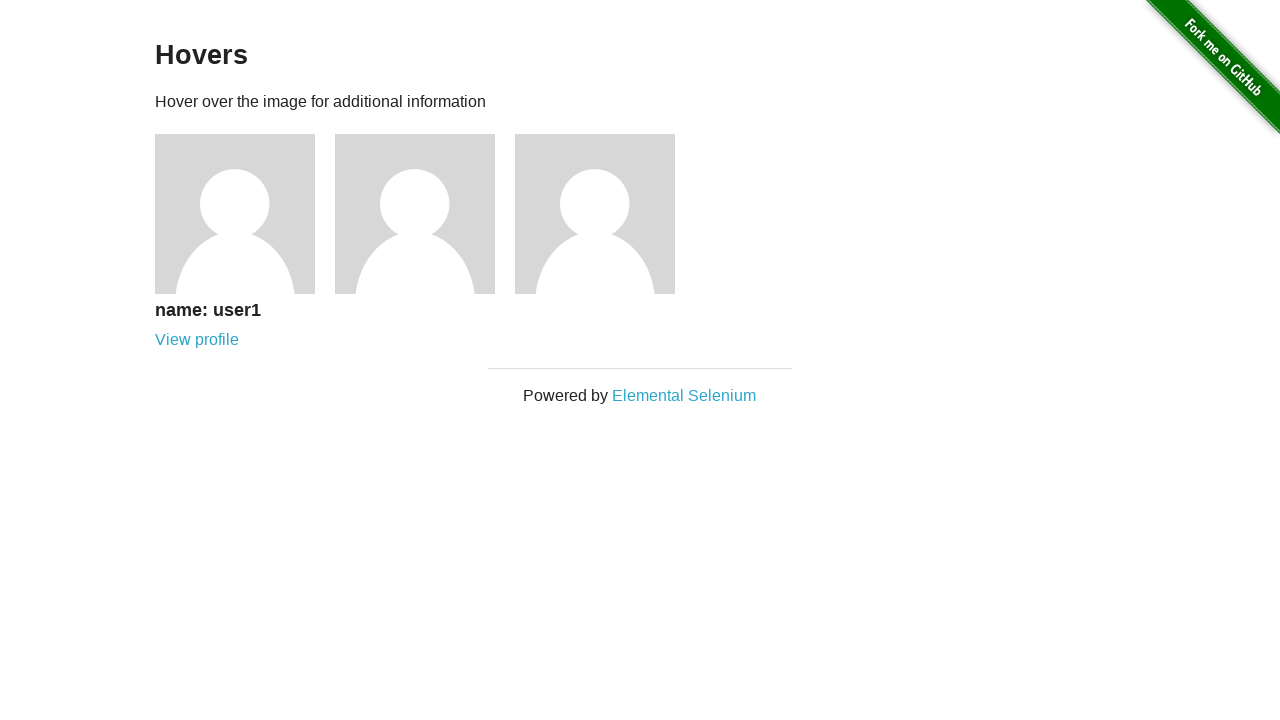

Hovered over image 2 at (425, 214) on //div[@class='figure'][2]
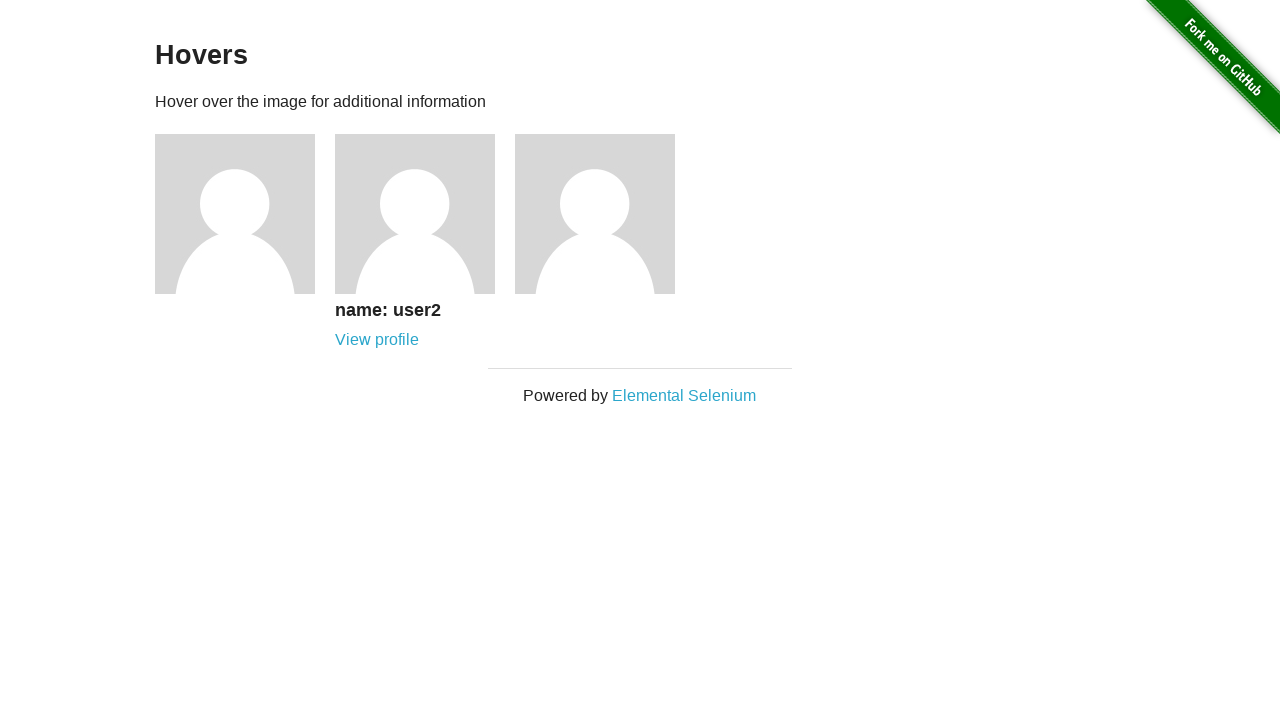

Hidden text appeared on image 2
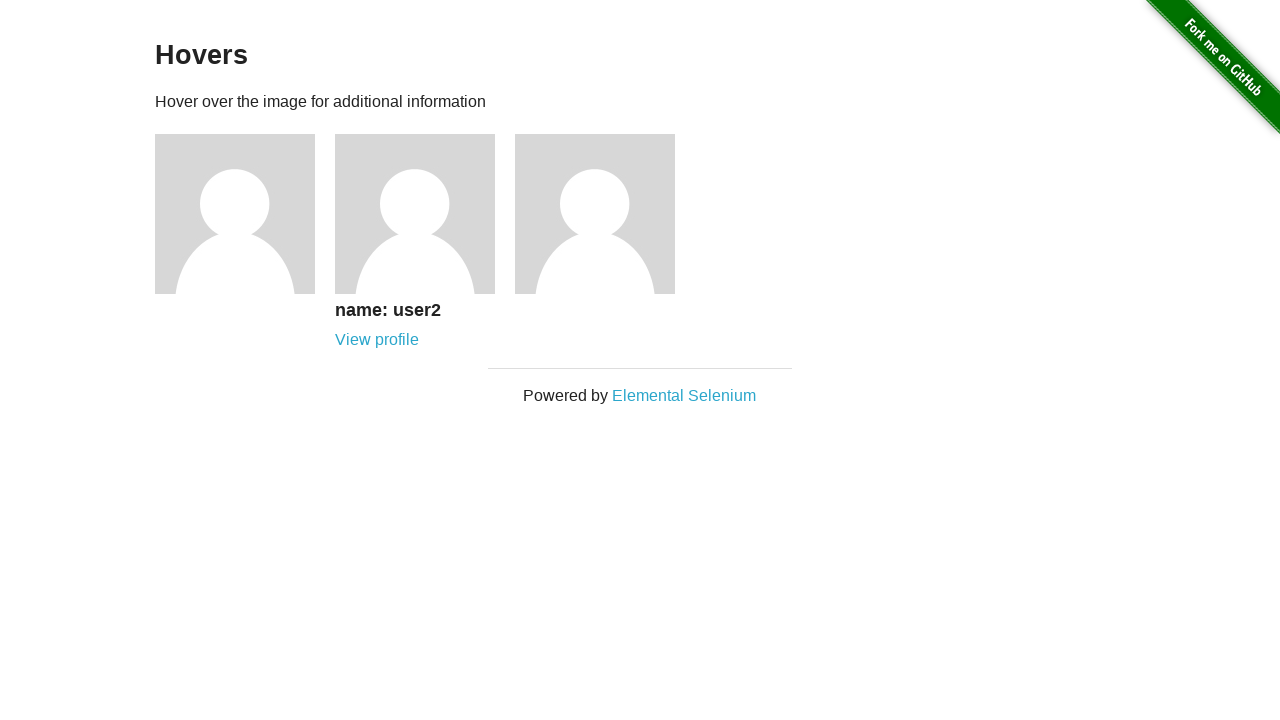

Hovered over image 3 at (605, 214) on //div[@class='figure'][3]
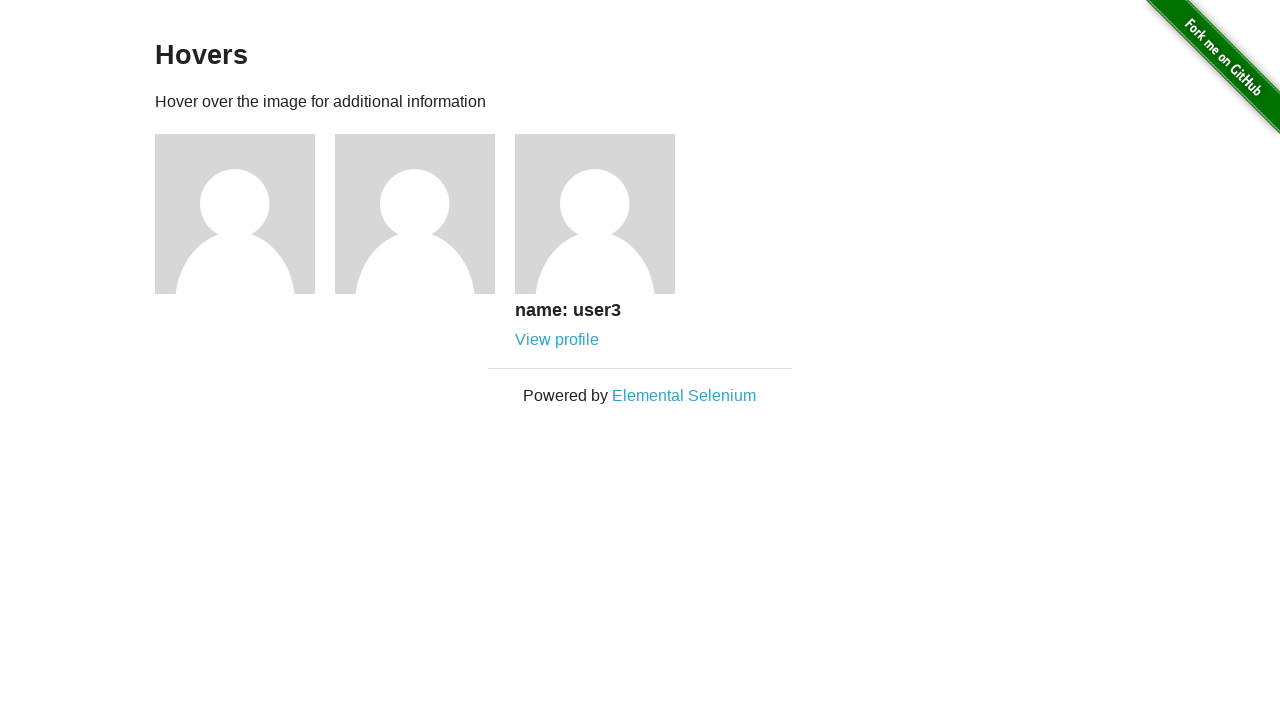

Hidden text appeared on image 3
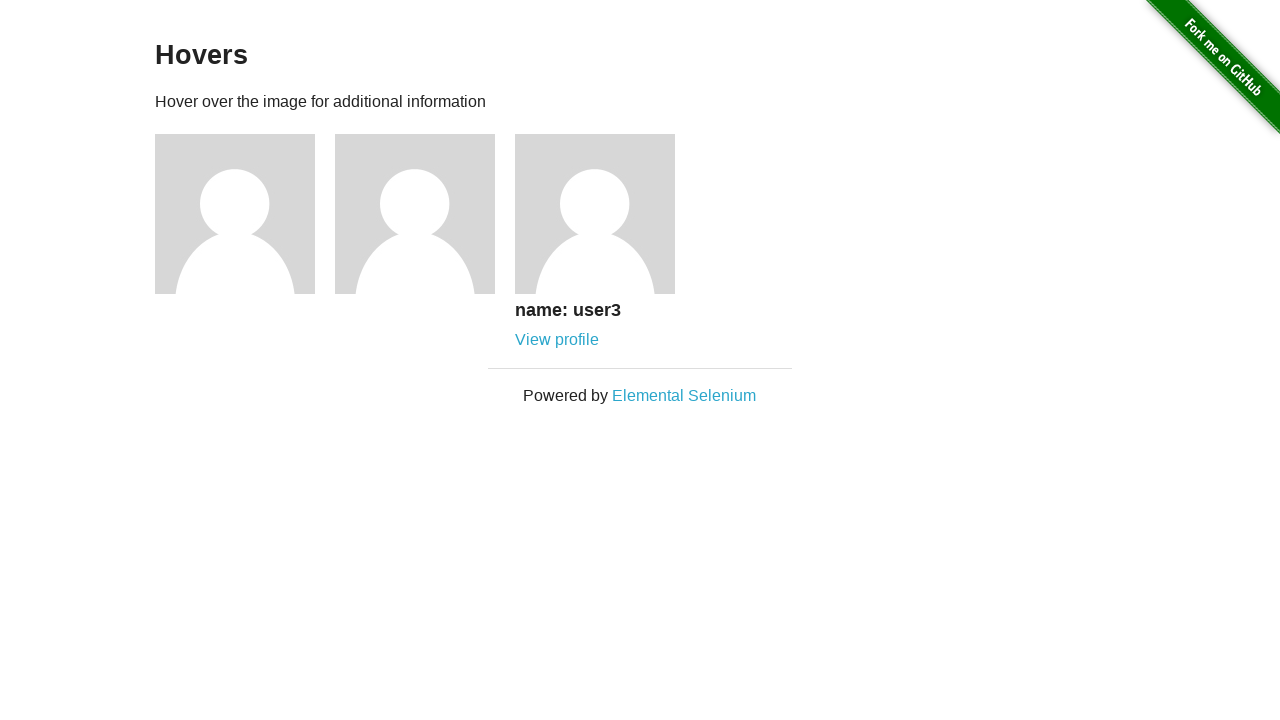

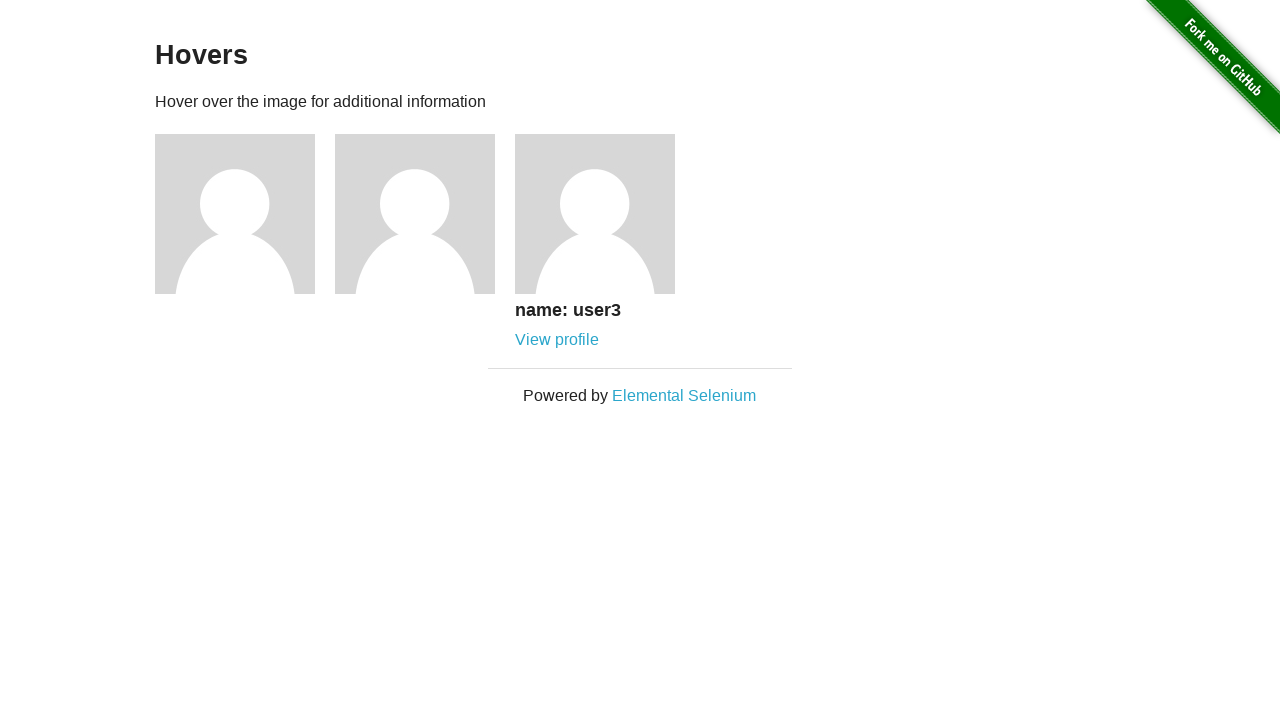